Tests entering text into a JavaScript prompt dialog and verifying the input is displayed in the result

Starting URL: https://the-internet.herokuapp.com/javascript_alerts

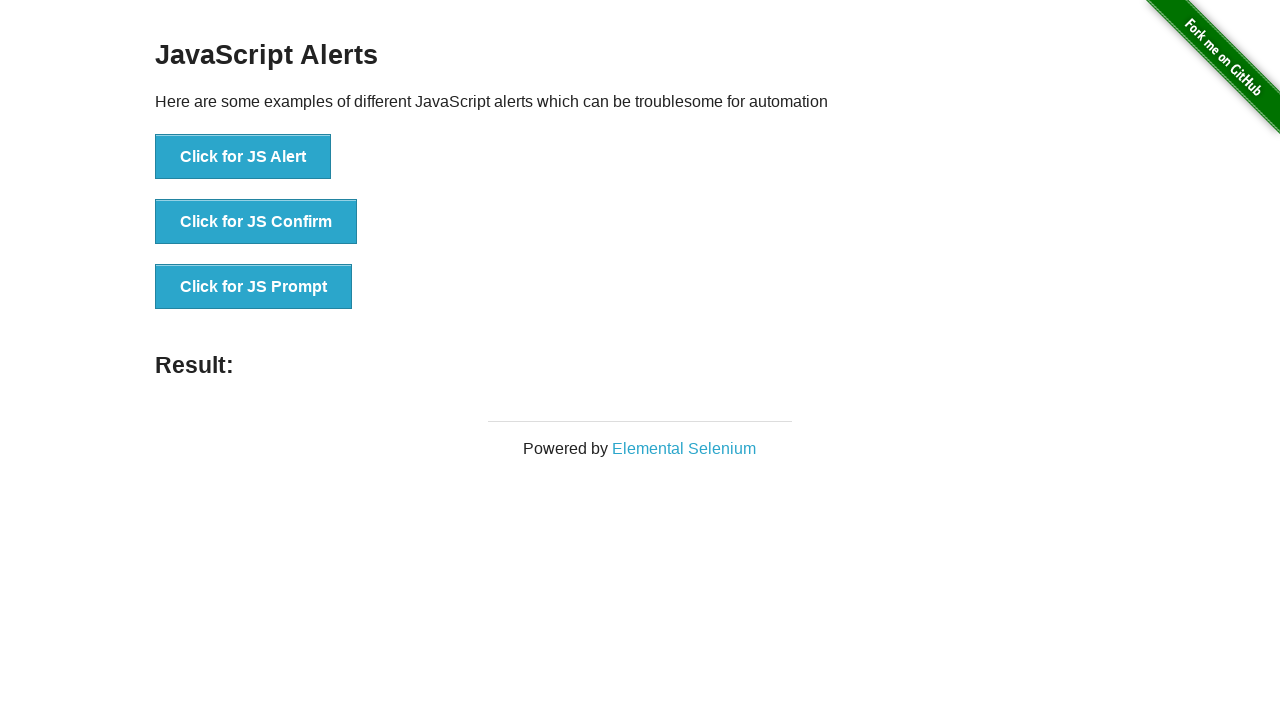

Set up dialog handler to accept prompt with text 'TAU rocks!'
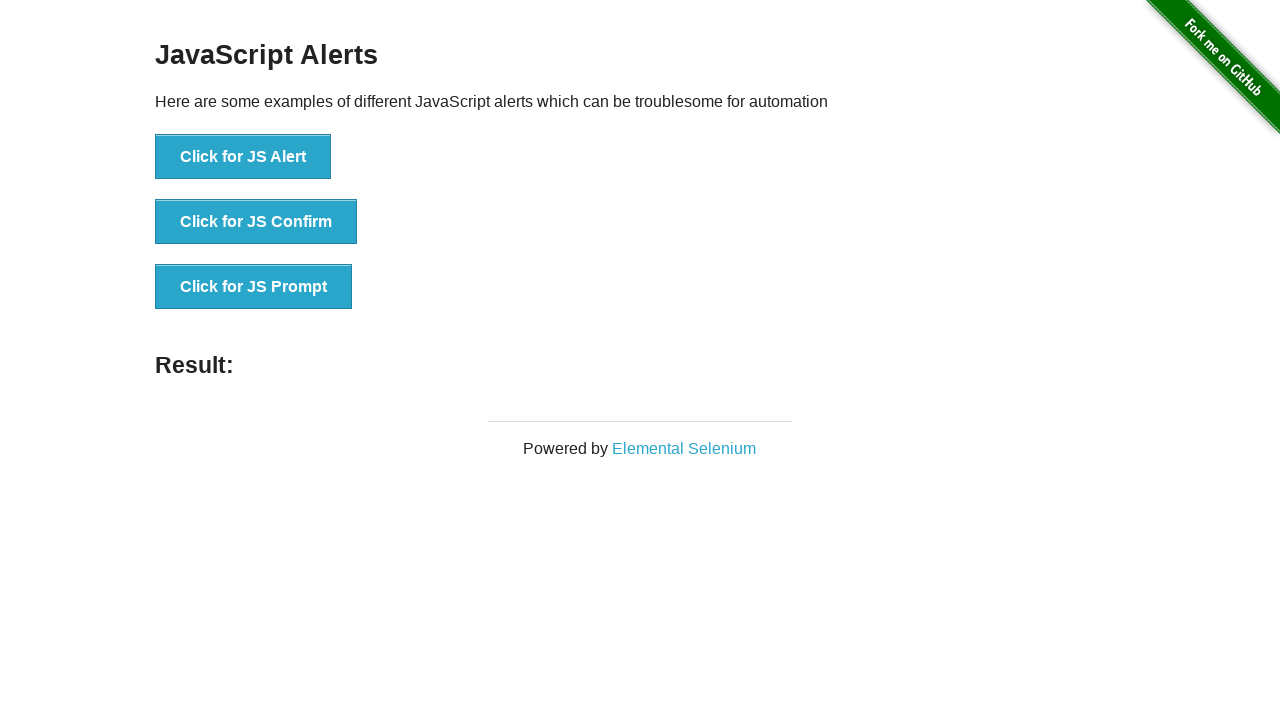

Clicked button to trigger JavaScript prompt dialog at (254, 287) on button[onclick='jsPrompt()']
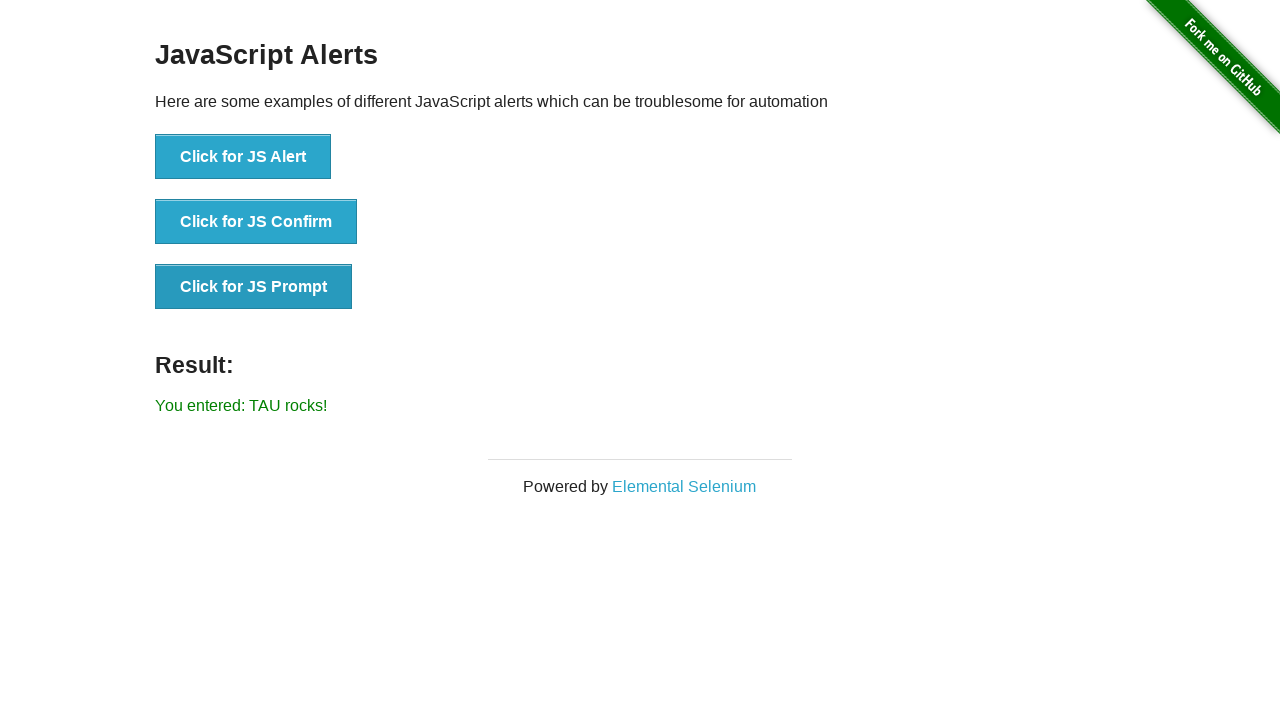

Result element appeared after prompt was submitted
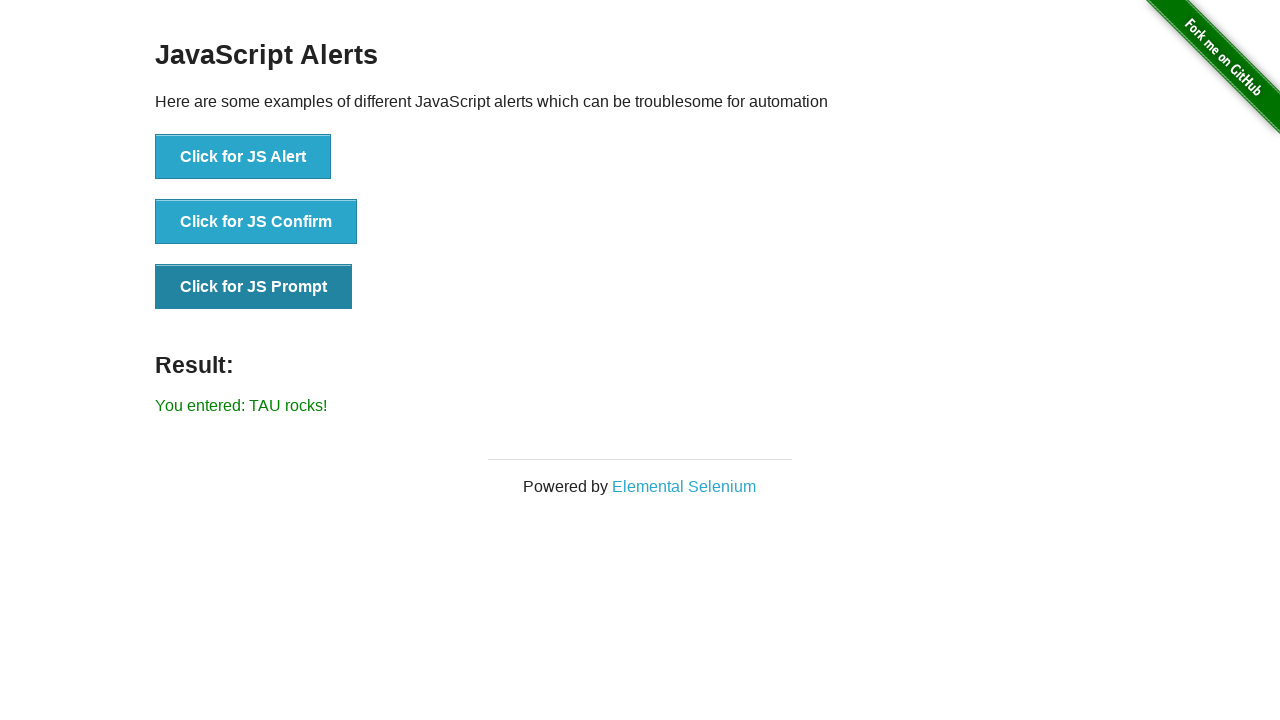

Retrieved result text from page
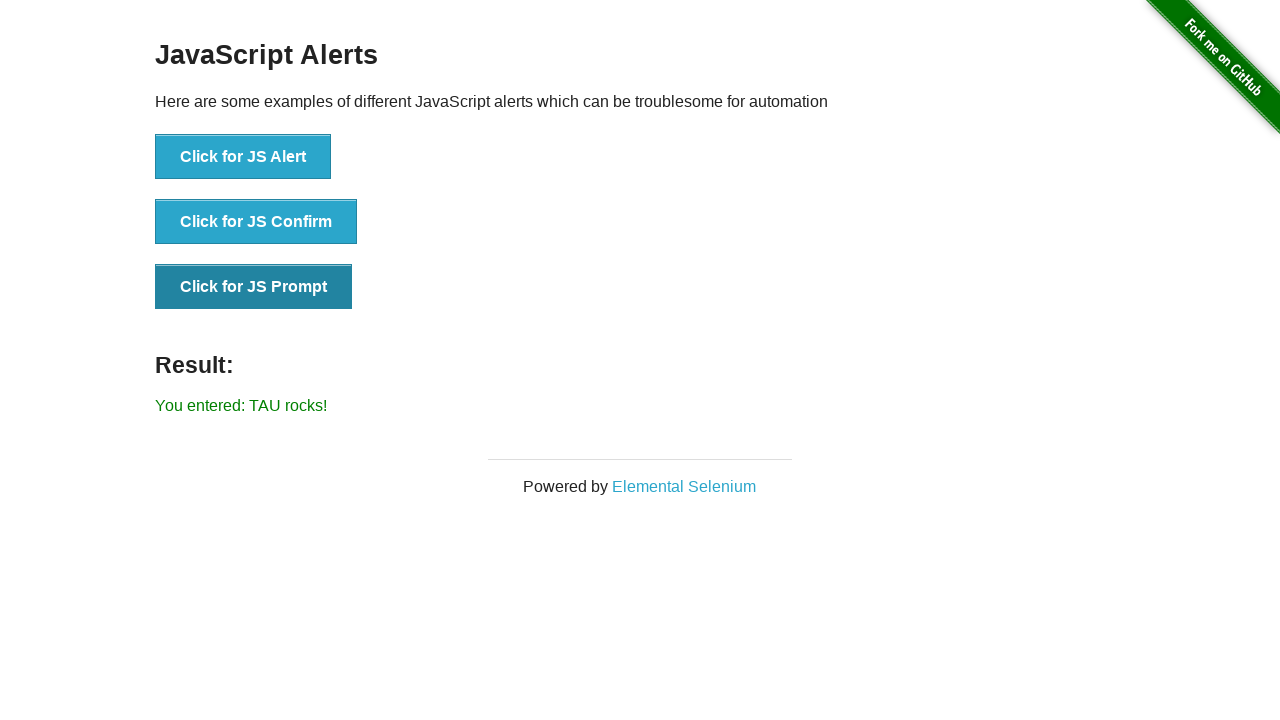

Verified result text matches expected output 'You entered: TAU rocks!'
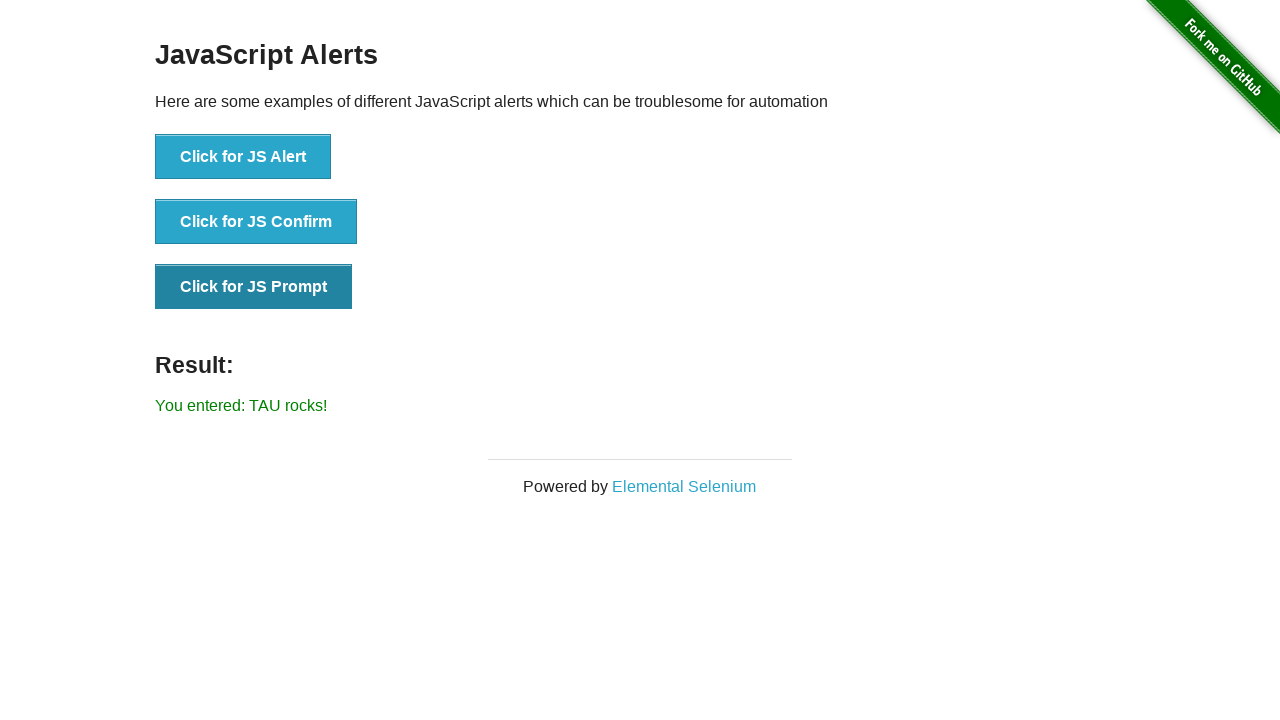

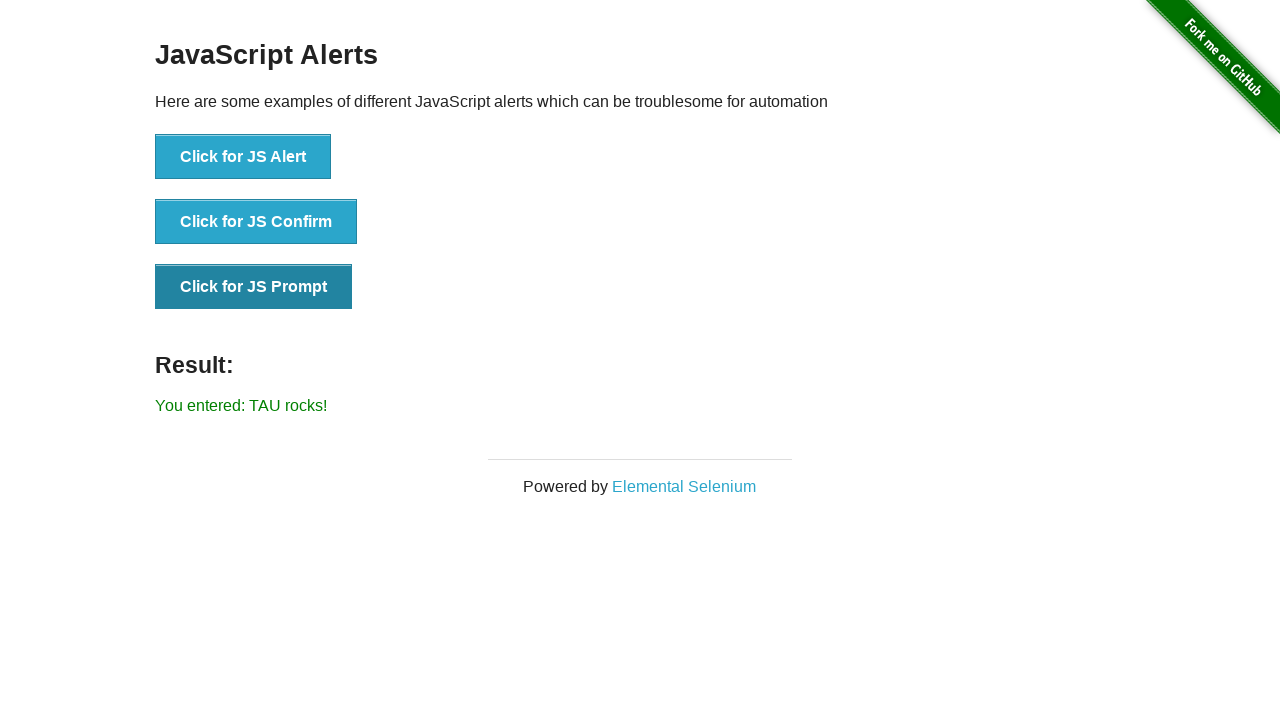